Tests that clicking on the "Phones" category displays the correct phone products on the demoblaze e-commerce site

Starting URL: https://www.demoblaze.com/#

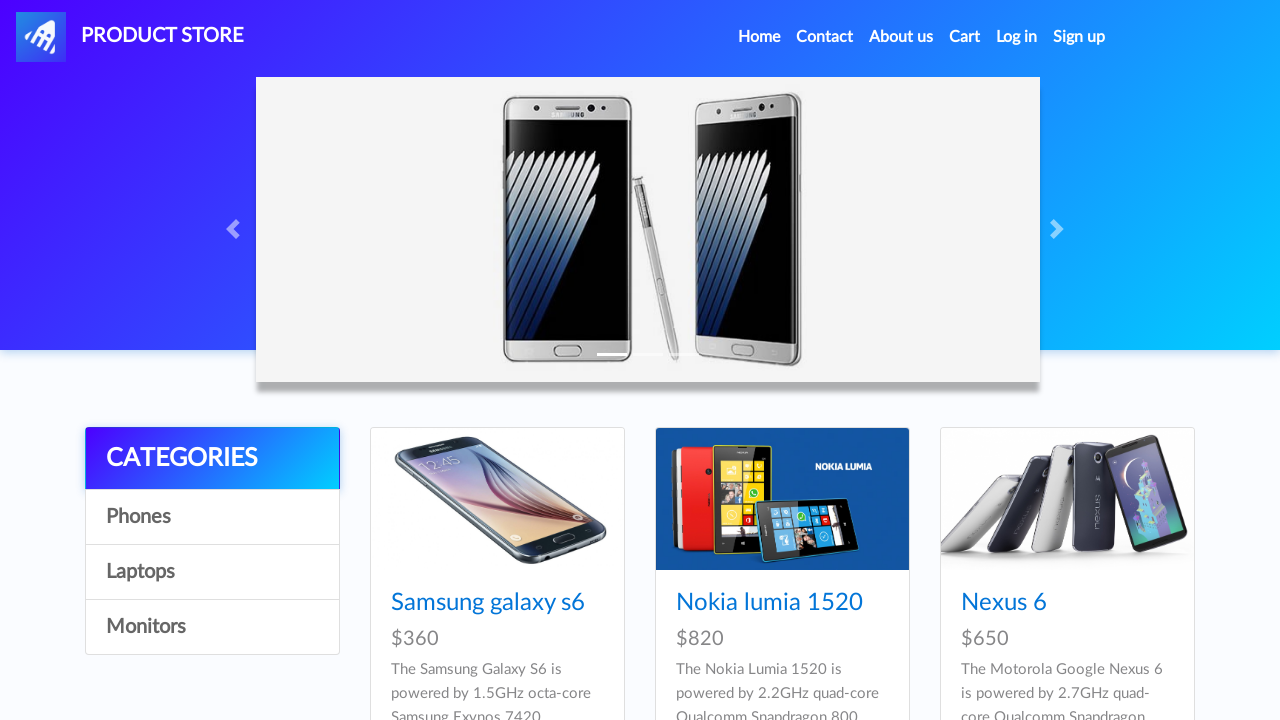

Clicked on the Phones category at (212, 517) on text=Phones
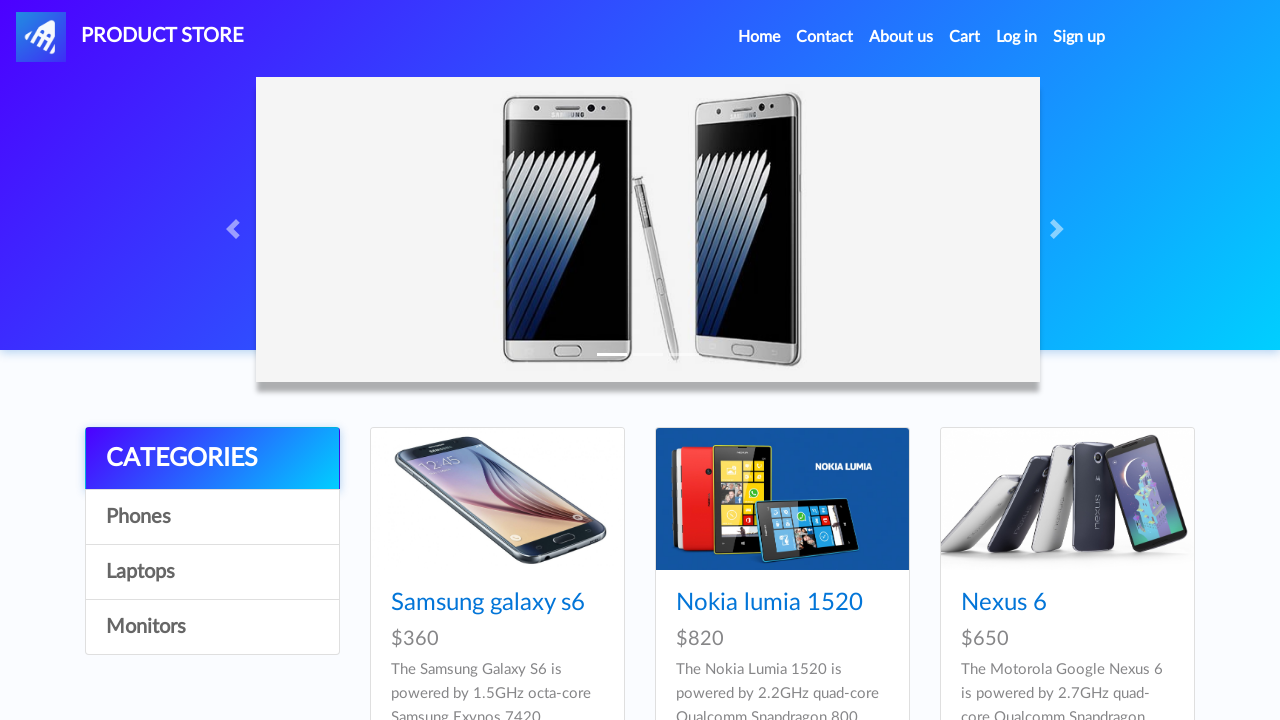

Waited 2 seconds for products to load
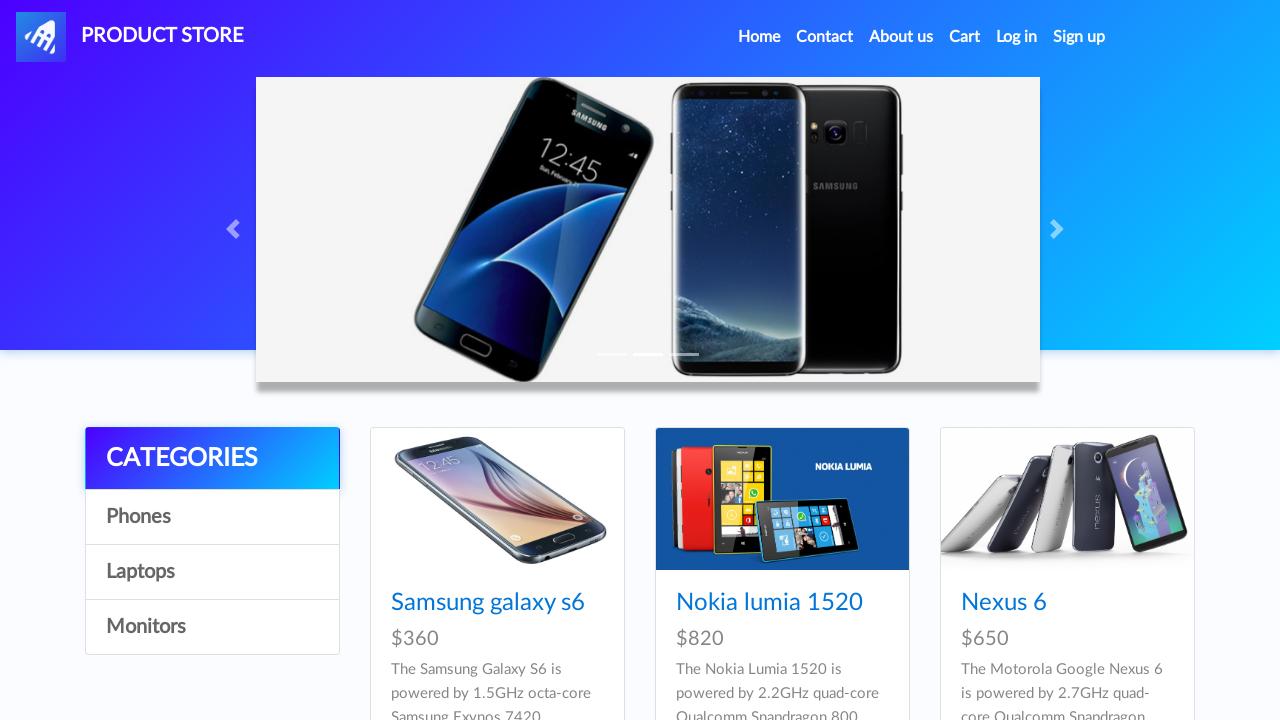

Product cards are now visible on the page
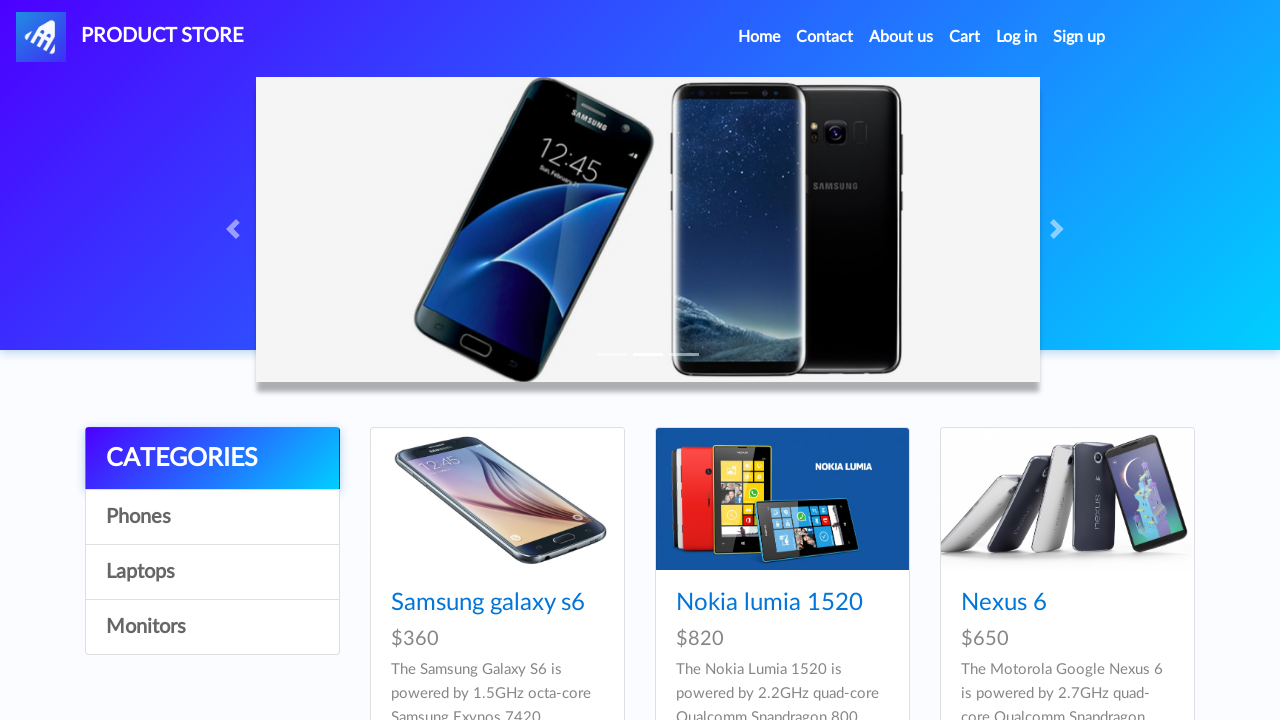

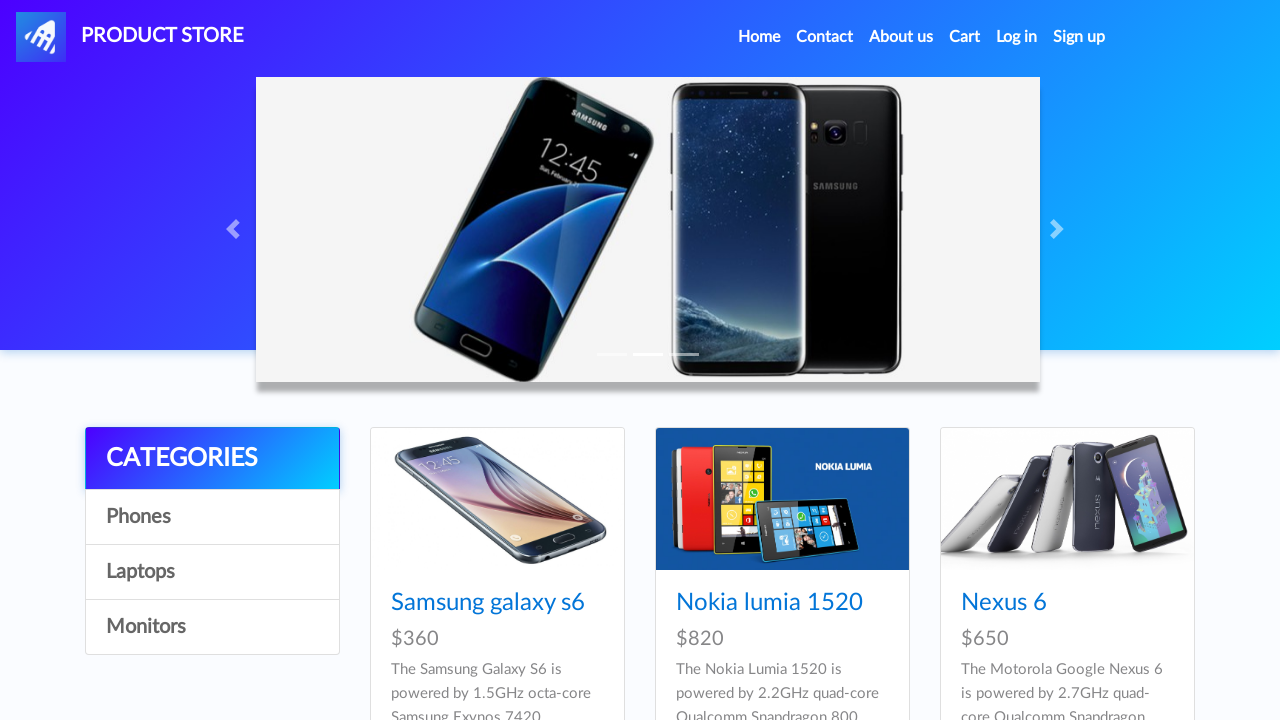